Tests selecting an option from a dropdown using the select_by method with text matching, then verifies the correct option was selected.

Starting URL: https://the-internet.herokuapp.com/dropdown

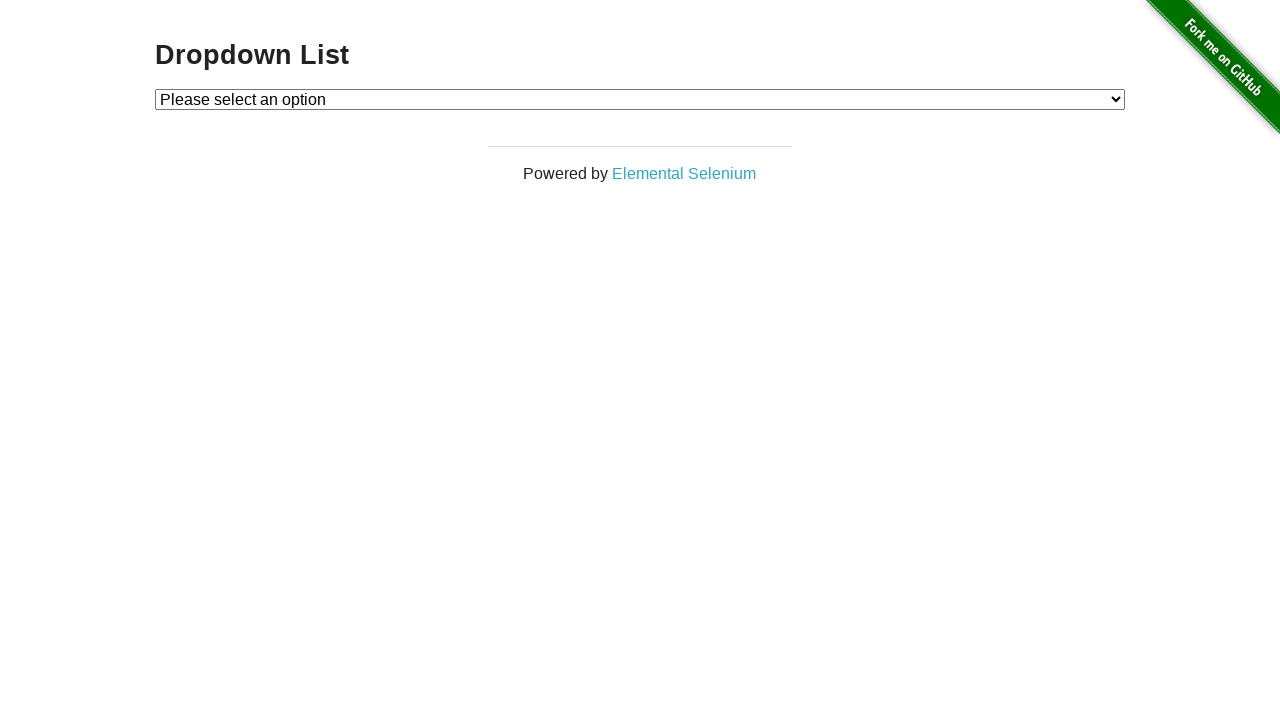

Selected 'Option 1' from dropdown using label matching on #dropdown
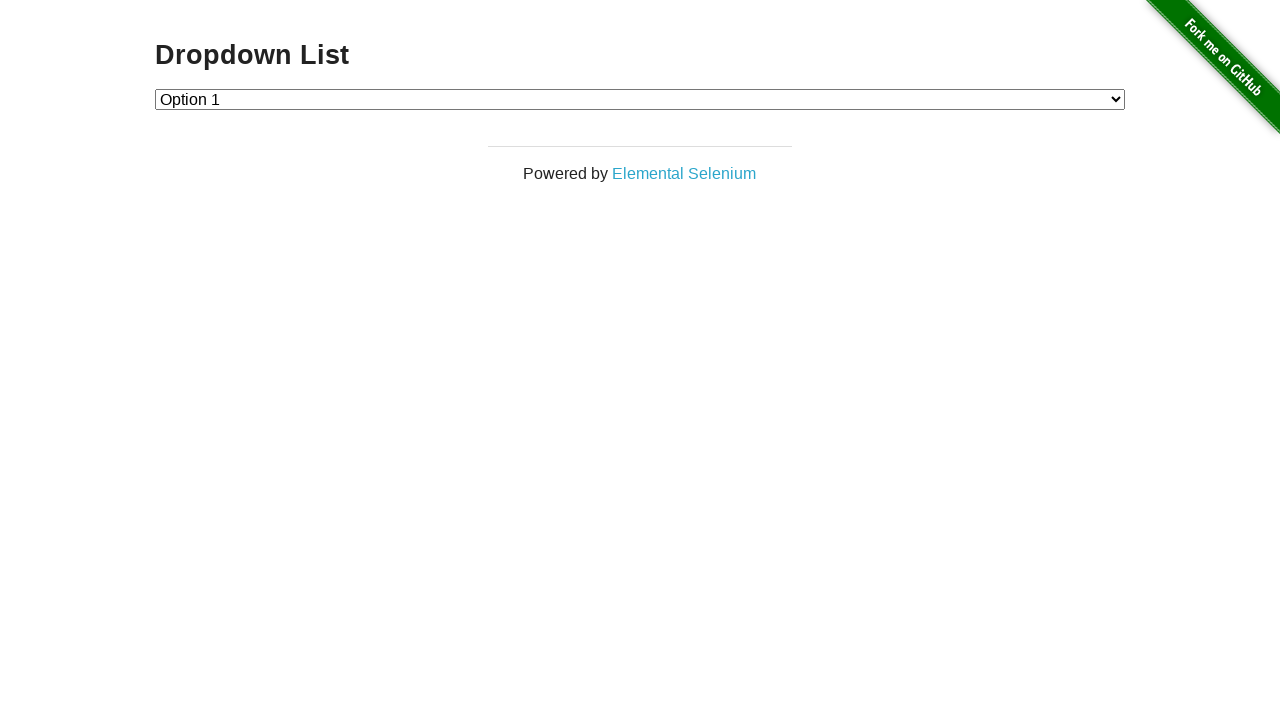

Retrieved text content of selected dropdown option
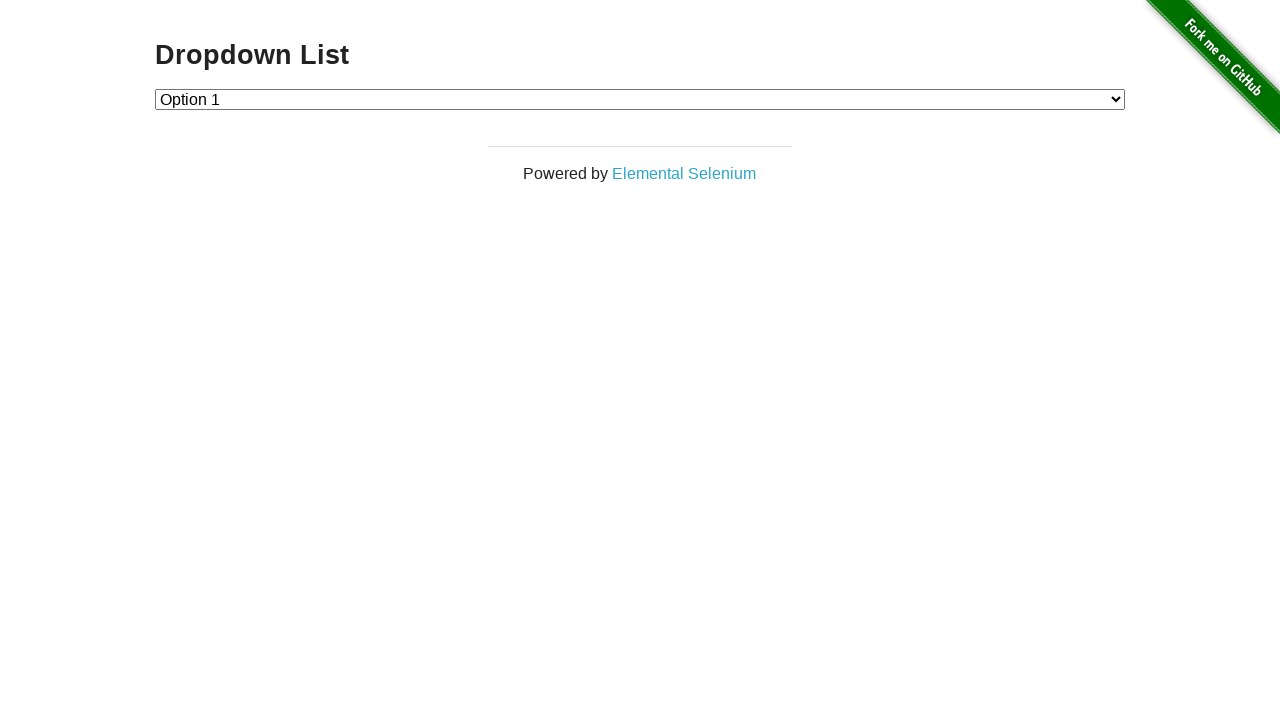

Verified that 'Option 1' was correctly selected
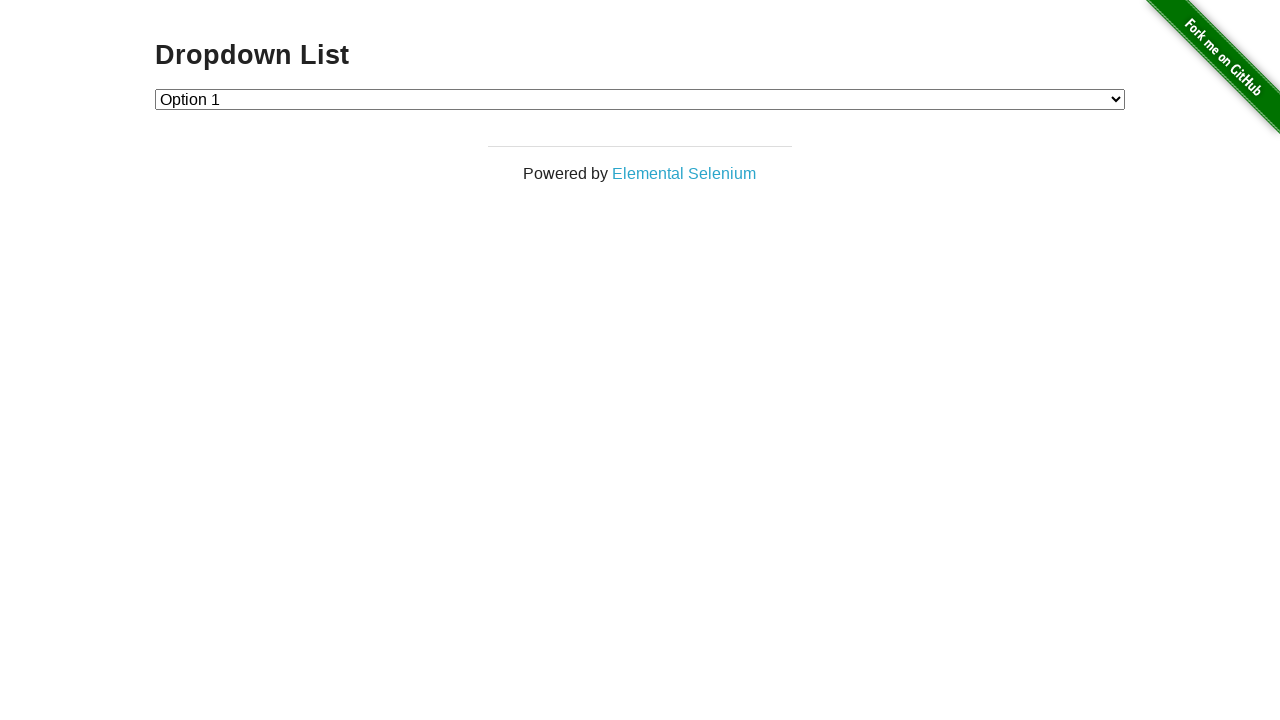

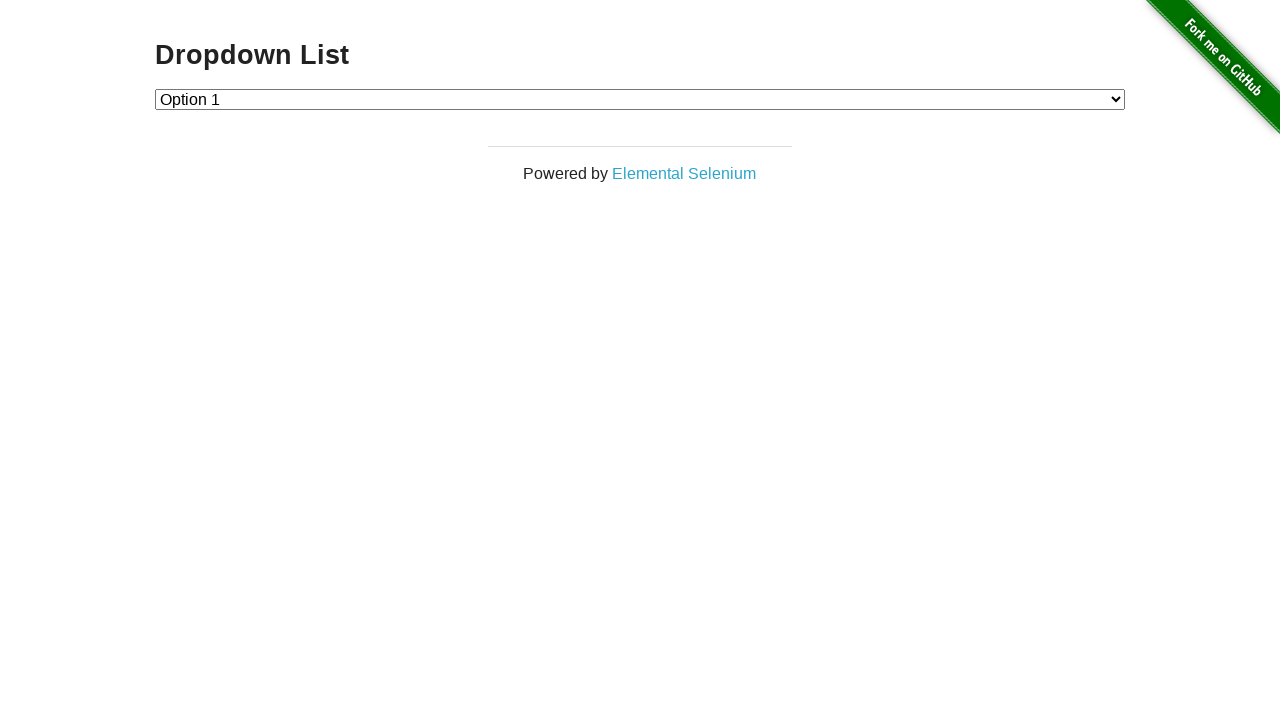